Tests infinite scroll functionality by scrolling down the page multiple times and verifying that new content elements are dynamically loaded

Starting URL: https://the-internet.herokuapp.com/infinite_scroll

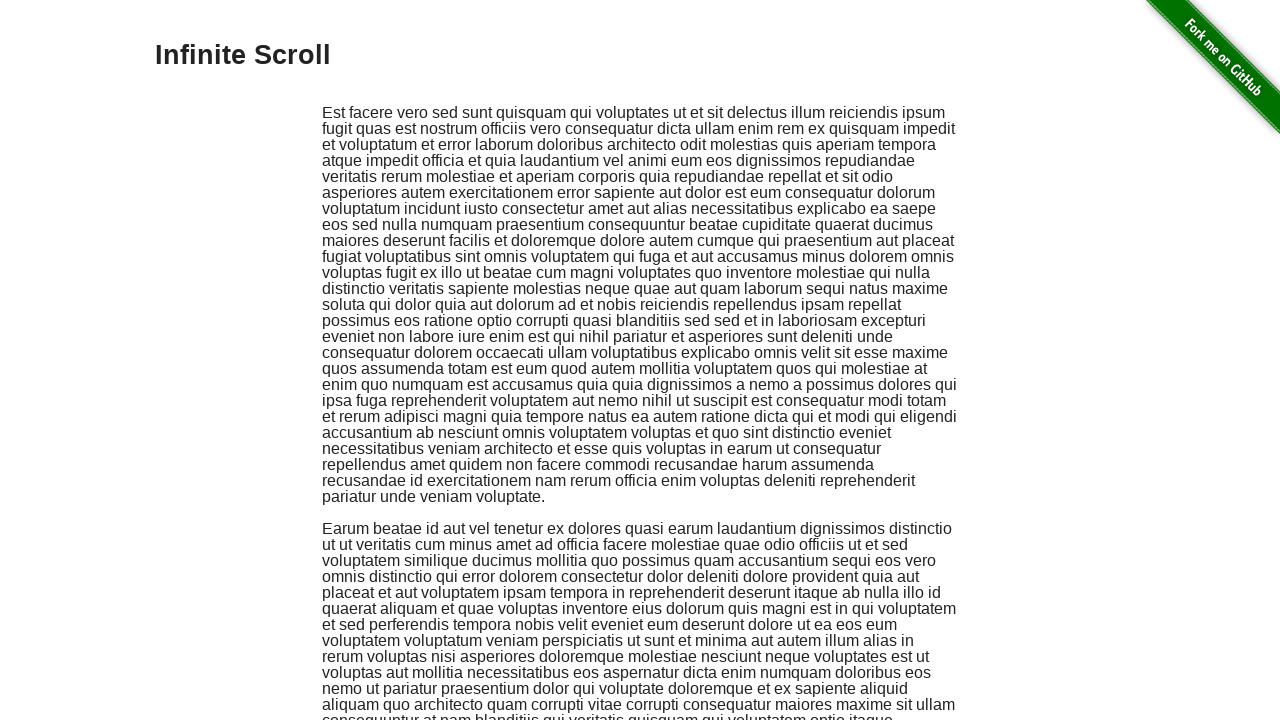

Initial content loaded - jscroll-added elements found
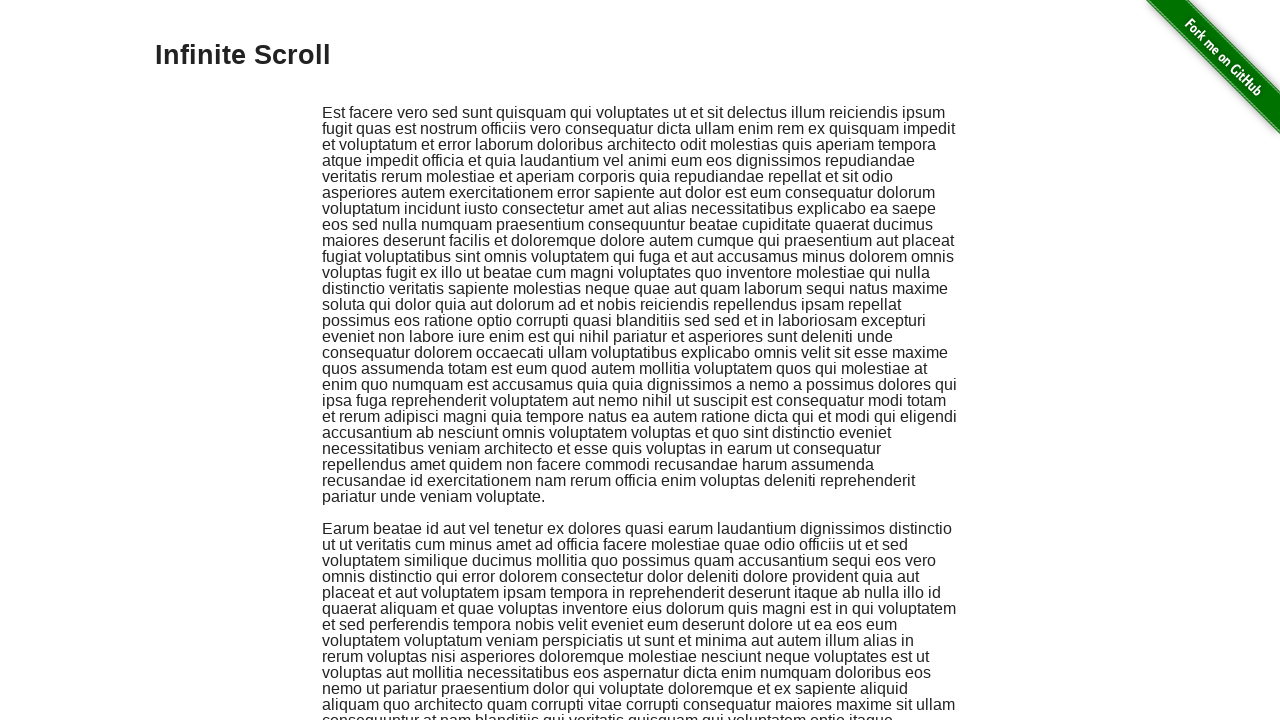

Scrolled to bottom of page (scroll 1/5)
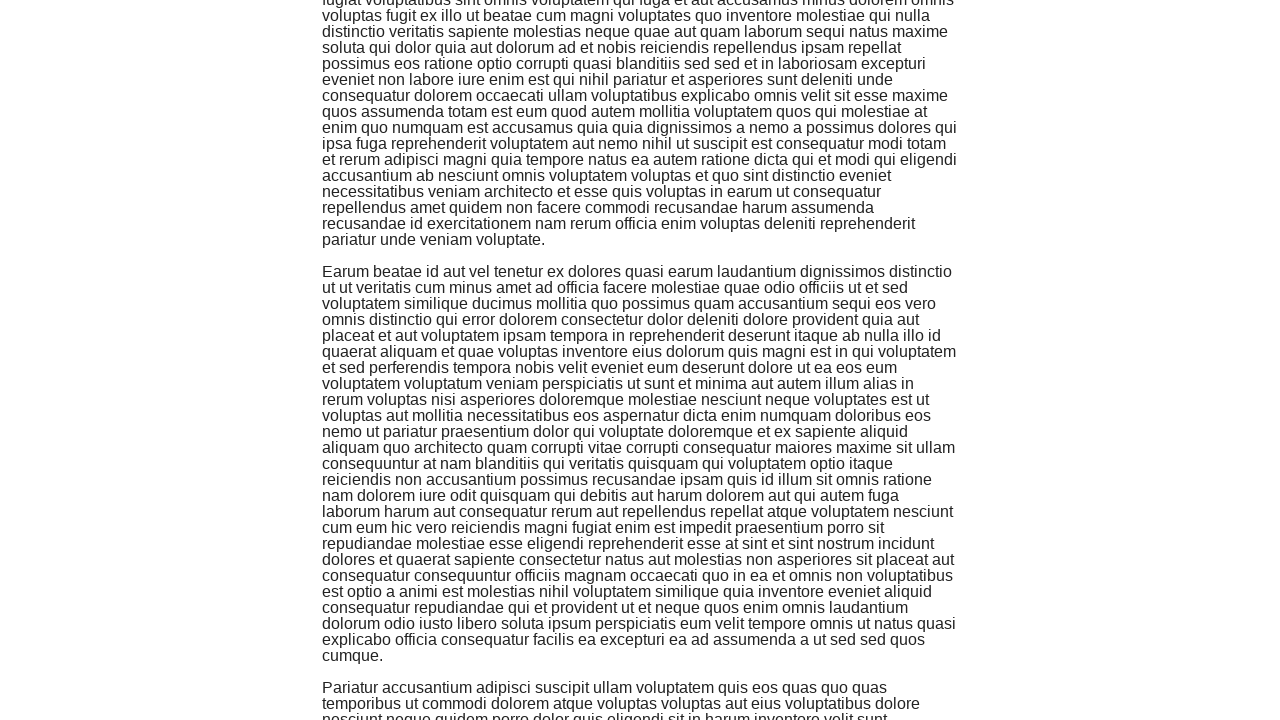

Waited for content to load after scroll 1/5
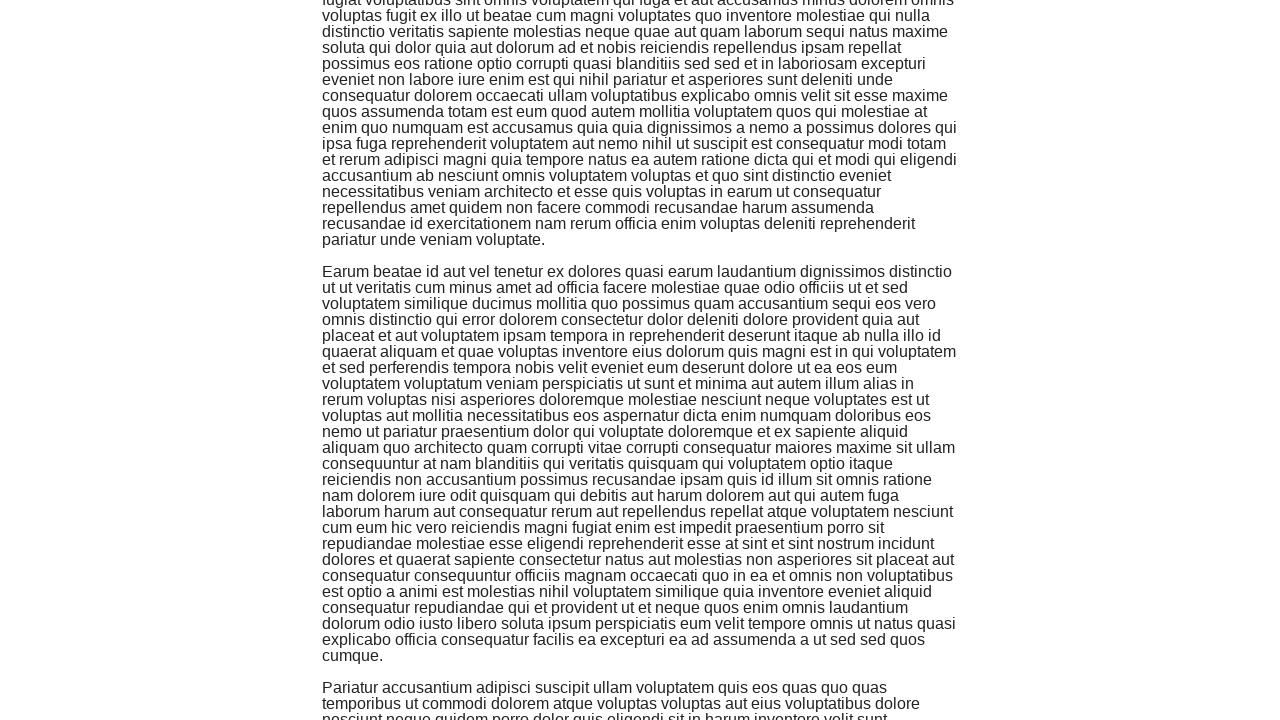

Scrolled to bottom of page (scroll 2/5)
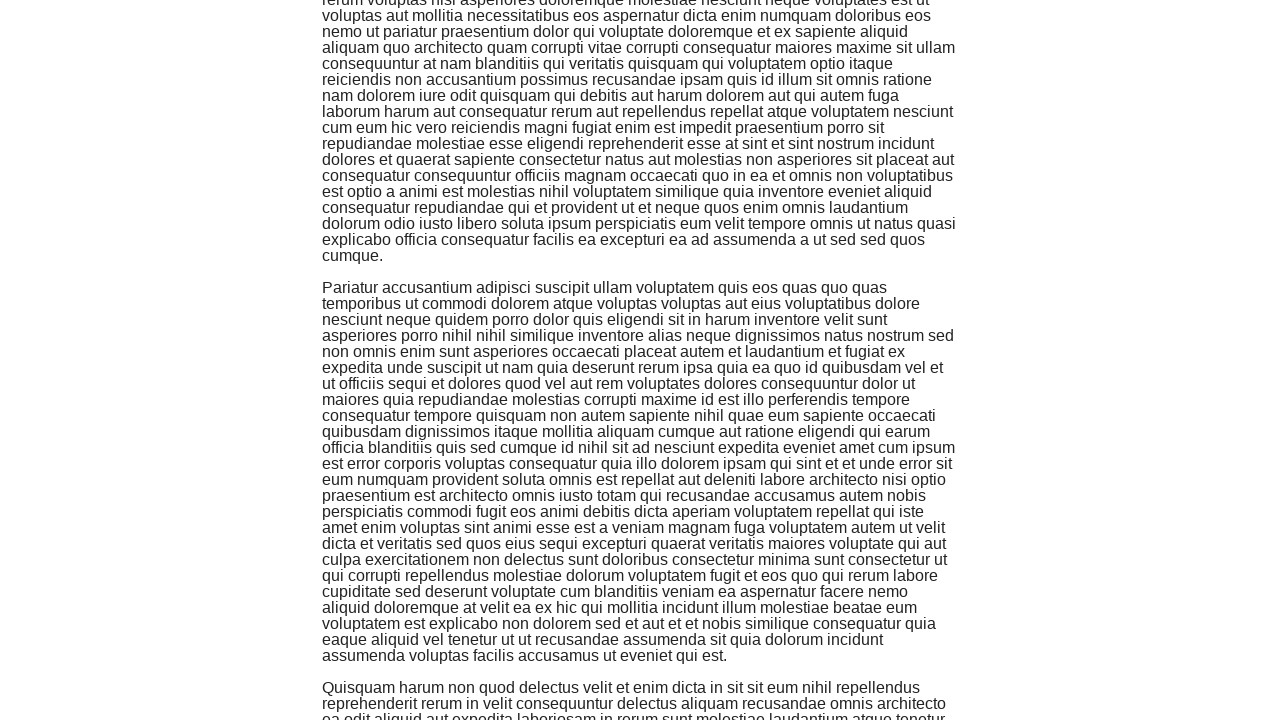

Waited for content to load after scroll 2/5
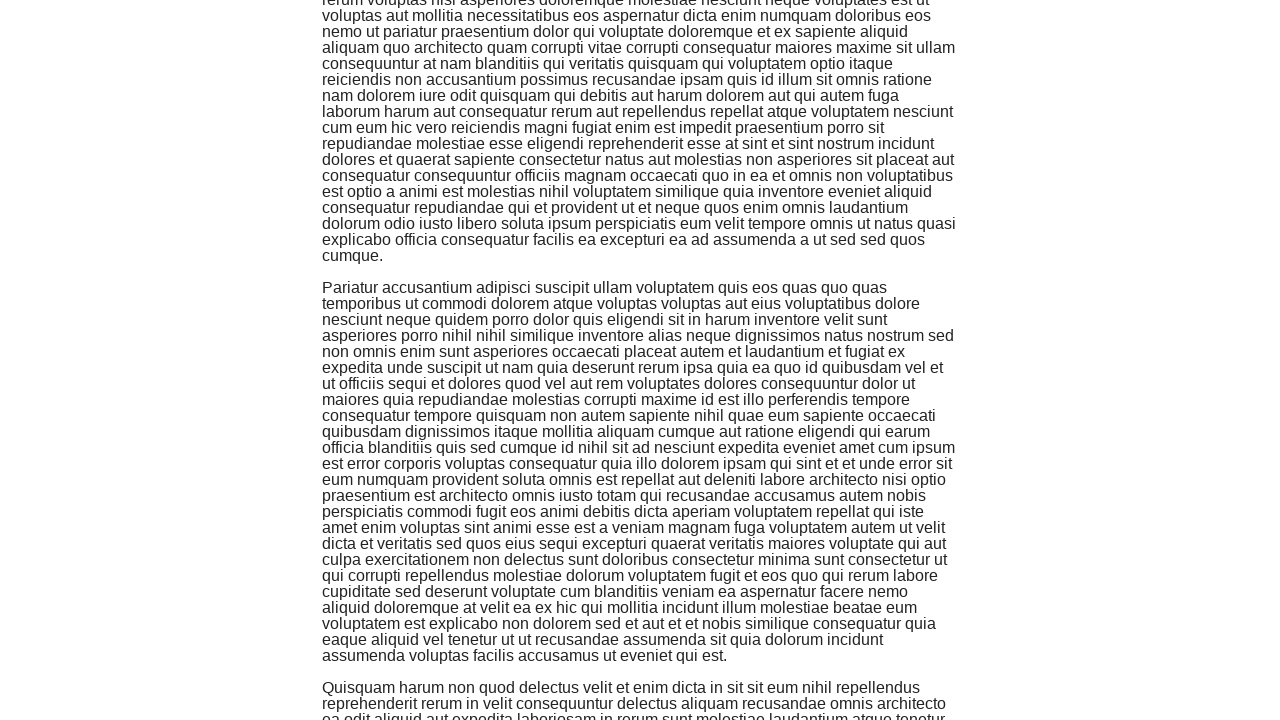

Scrolled to bottom of page (scroll 3/5)
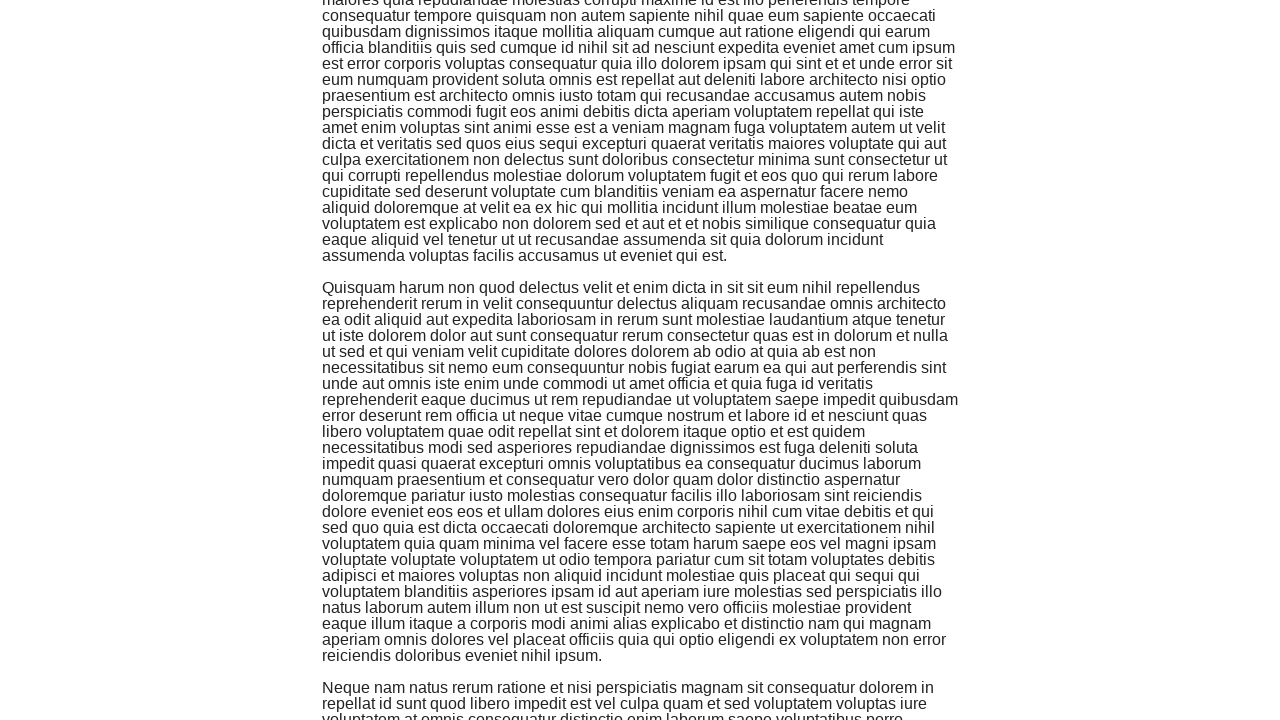

Waited for content to load after scroll 3/5
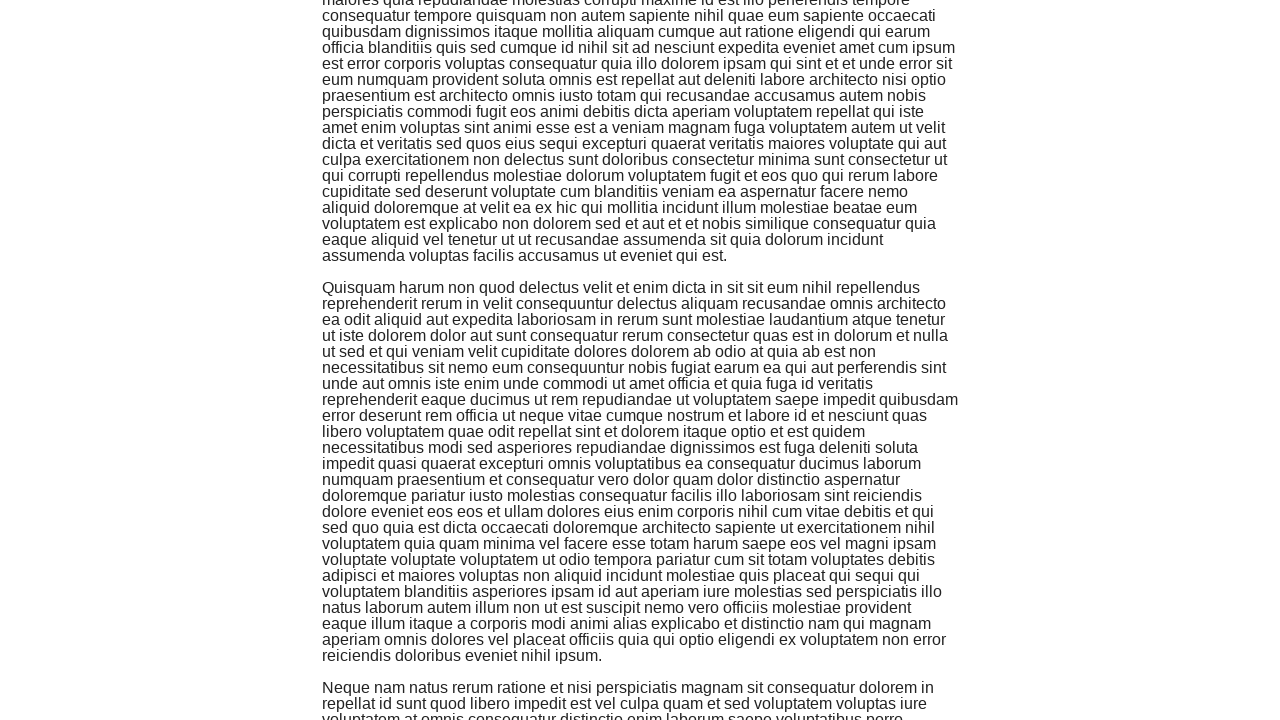

Scrolled to bottom of page (scroll 4/5)
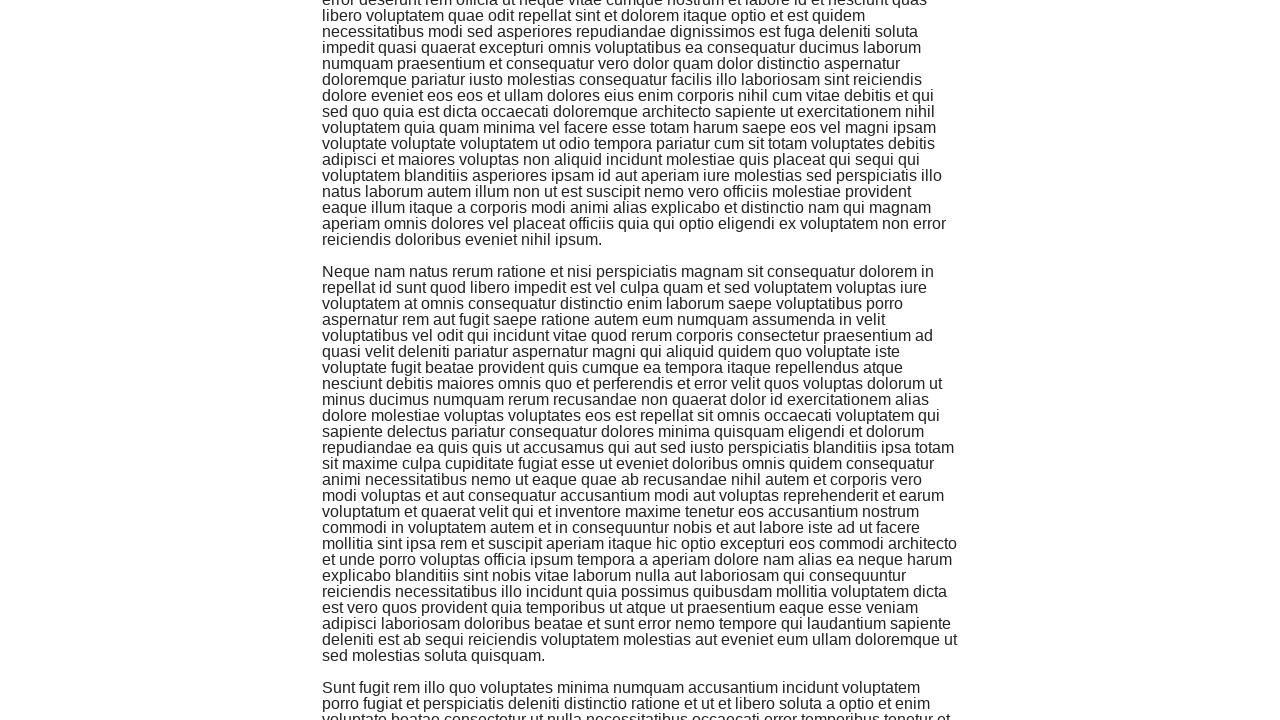

Waited for content to load after scroll 4/5
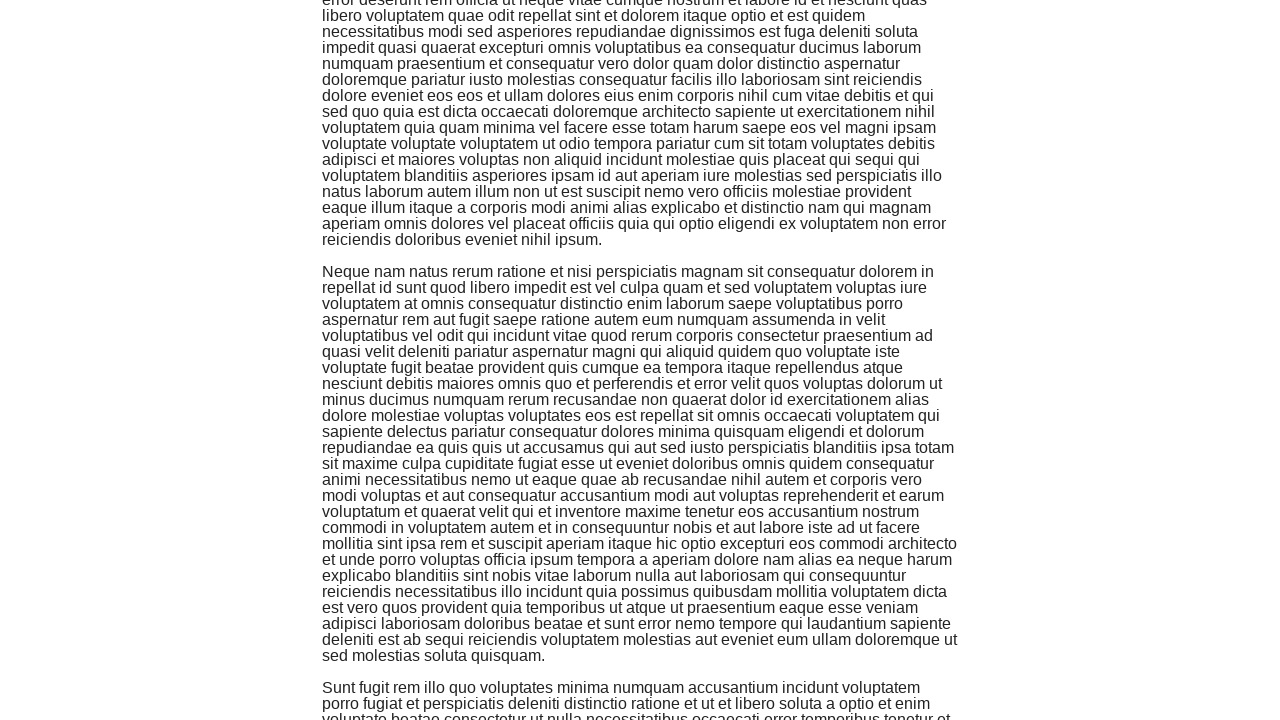

Scrolled to bottom of page (scroll 5/5)
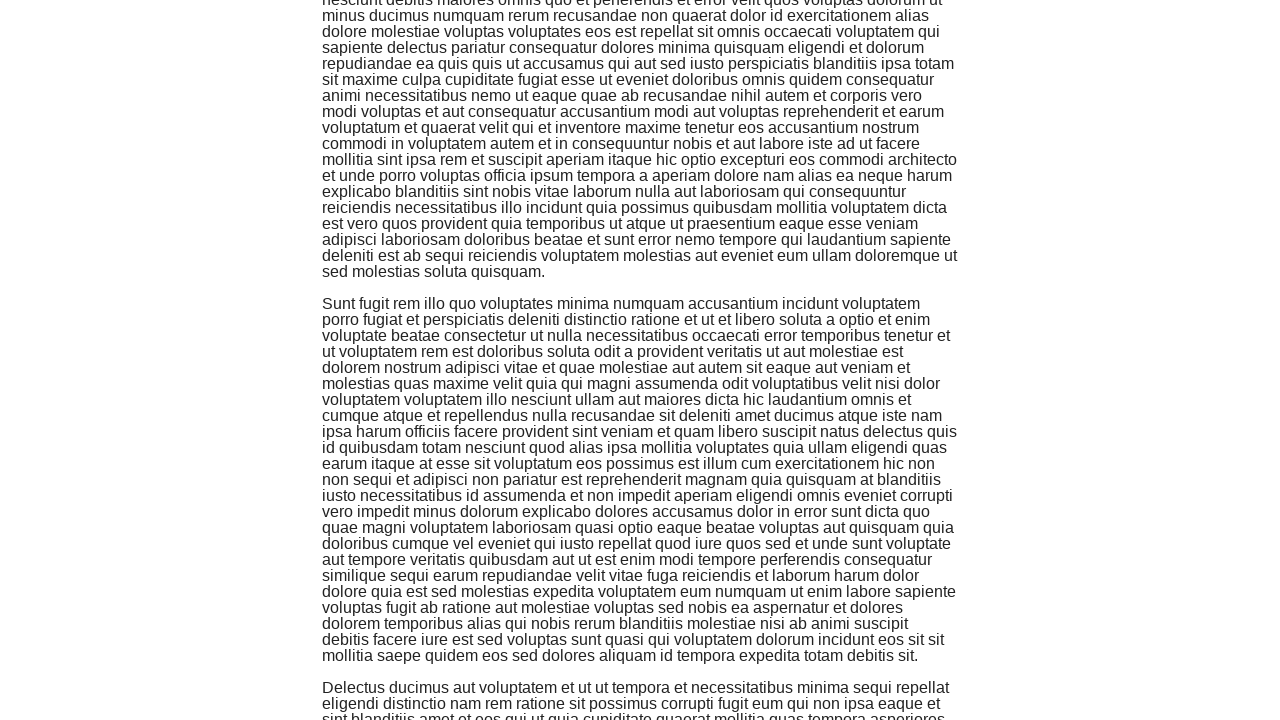

Waited for content to load after scroll 5/5
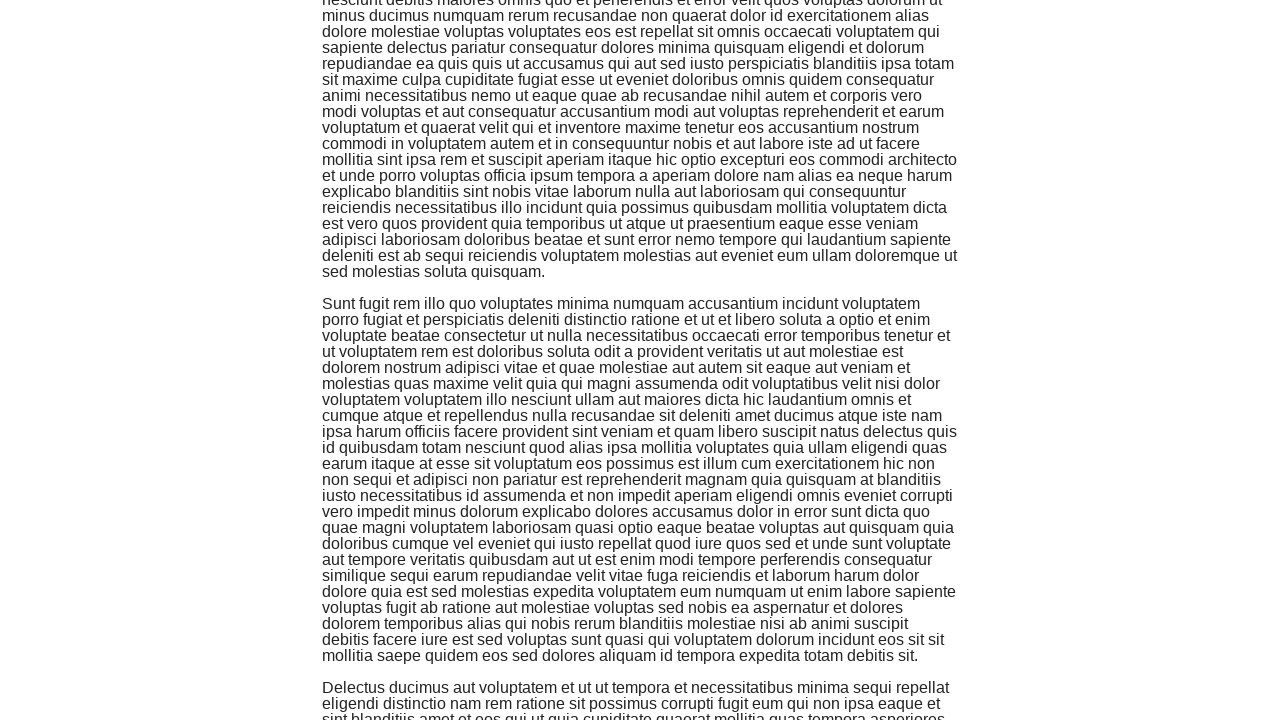

Verified that jscroll-added elements are present after all scrolls
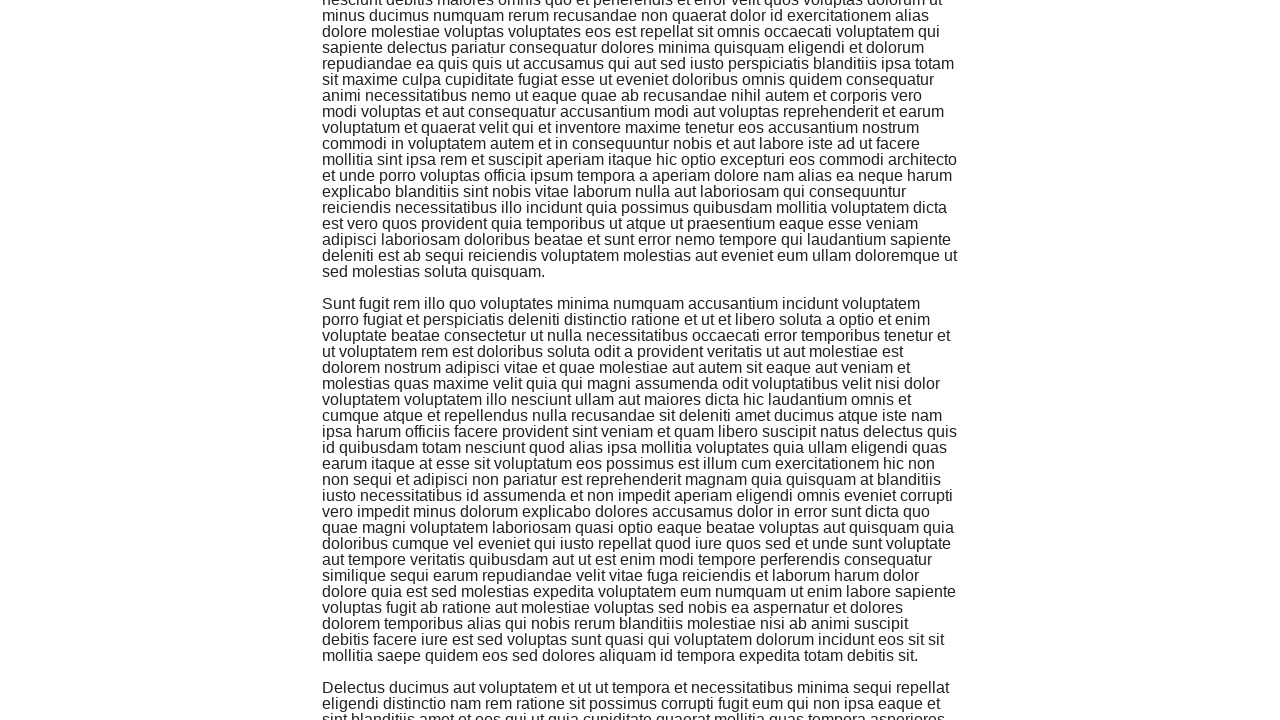

Counted 7 loaded content elements to verify infinite scroll functionality
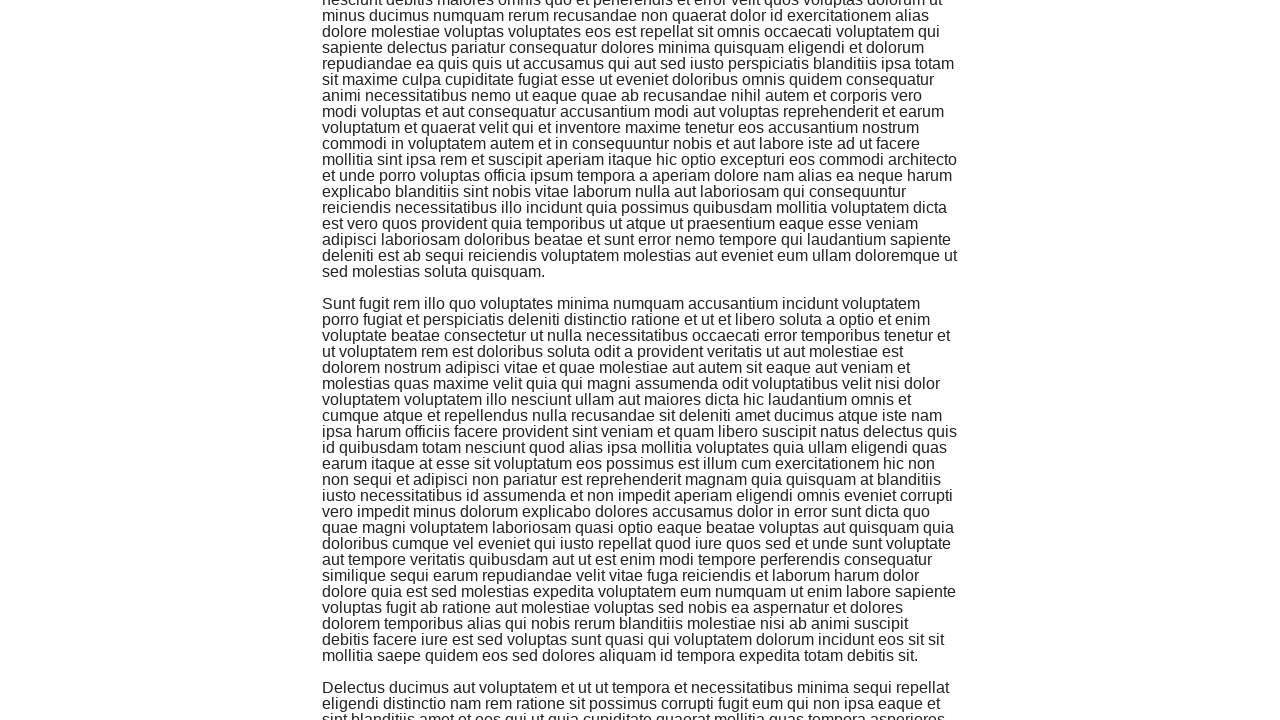

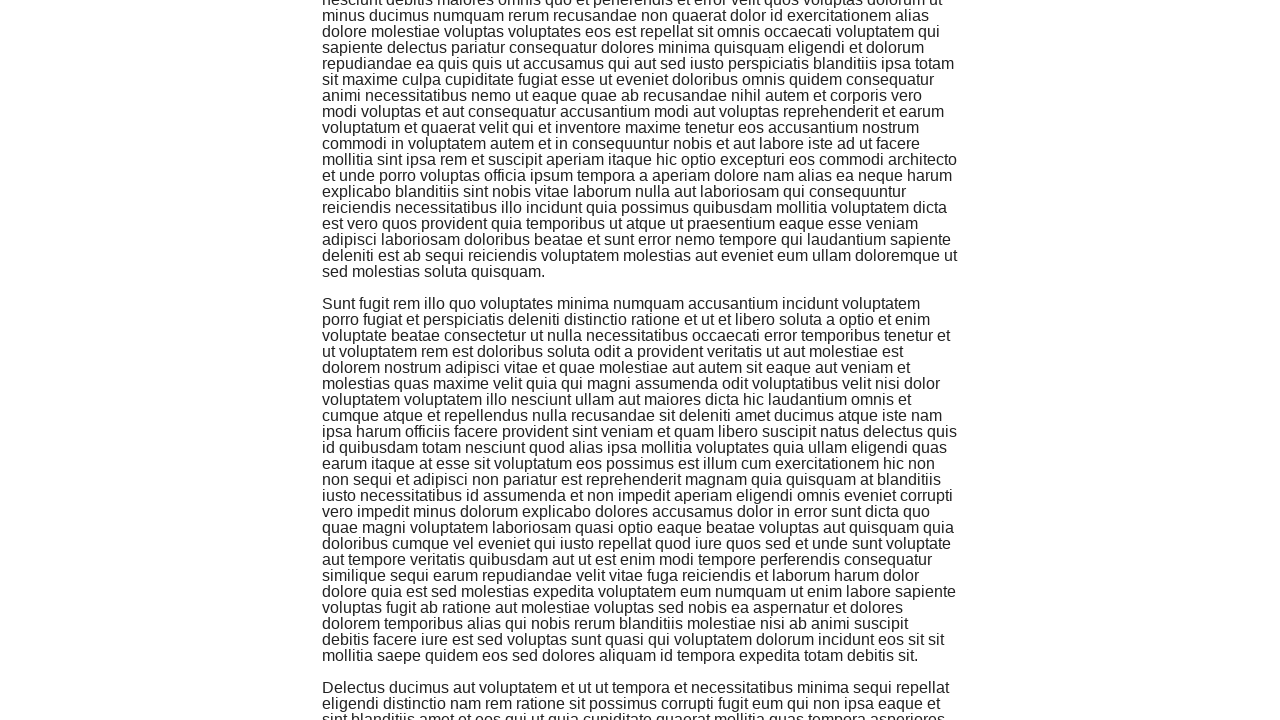